Tests the complete flight booking flow on BlazeDemo: searching for flights from Boston to London, selecting the third flight option, filling out the purchase form with passenger and payment details, and verifying the confirmation page.

Starting URL: https://blazedemo.com

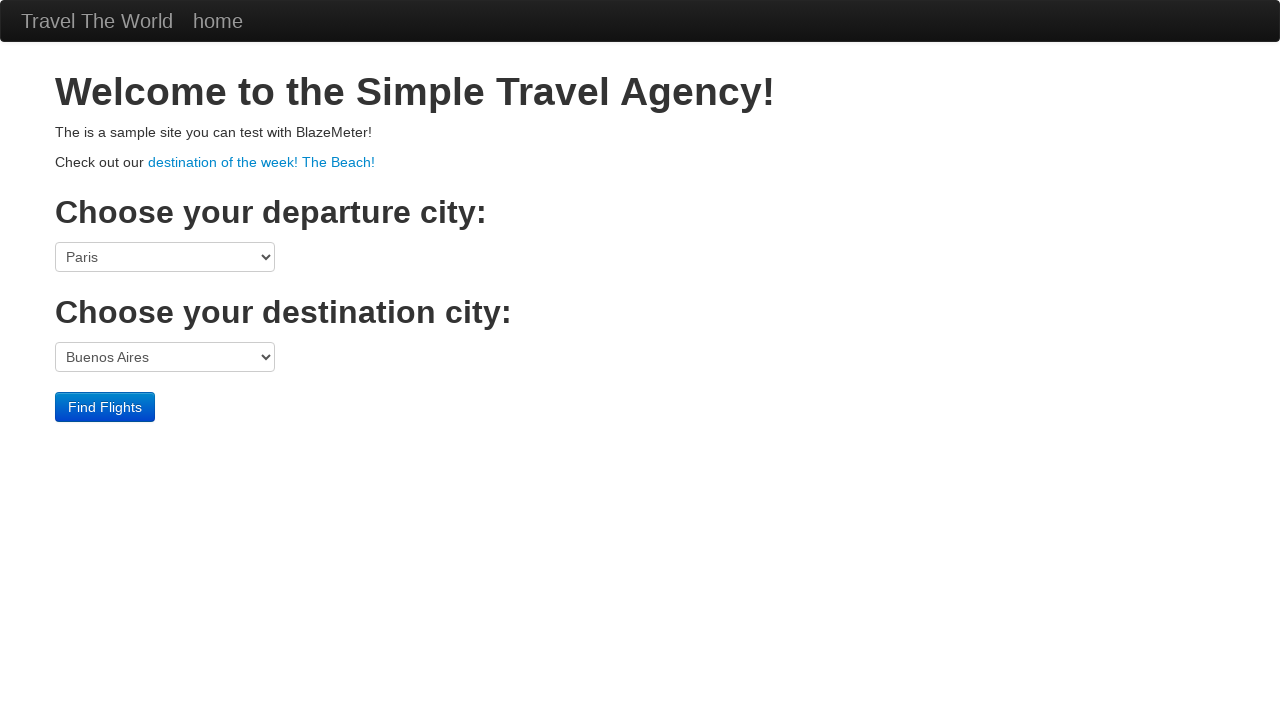

Waited for home page heading to load
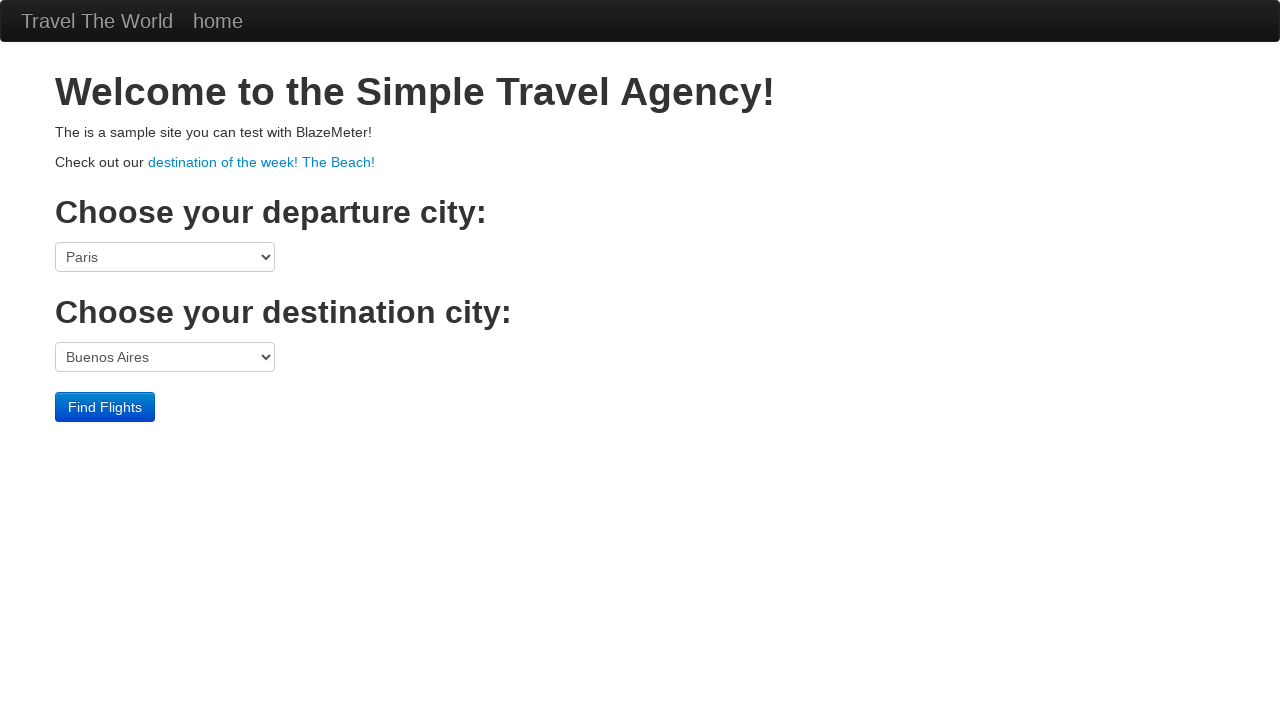

Verified welcome message on home page
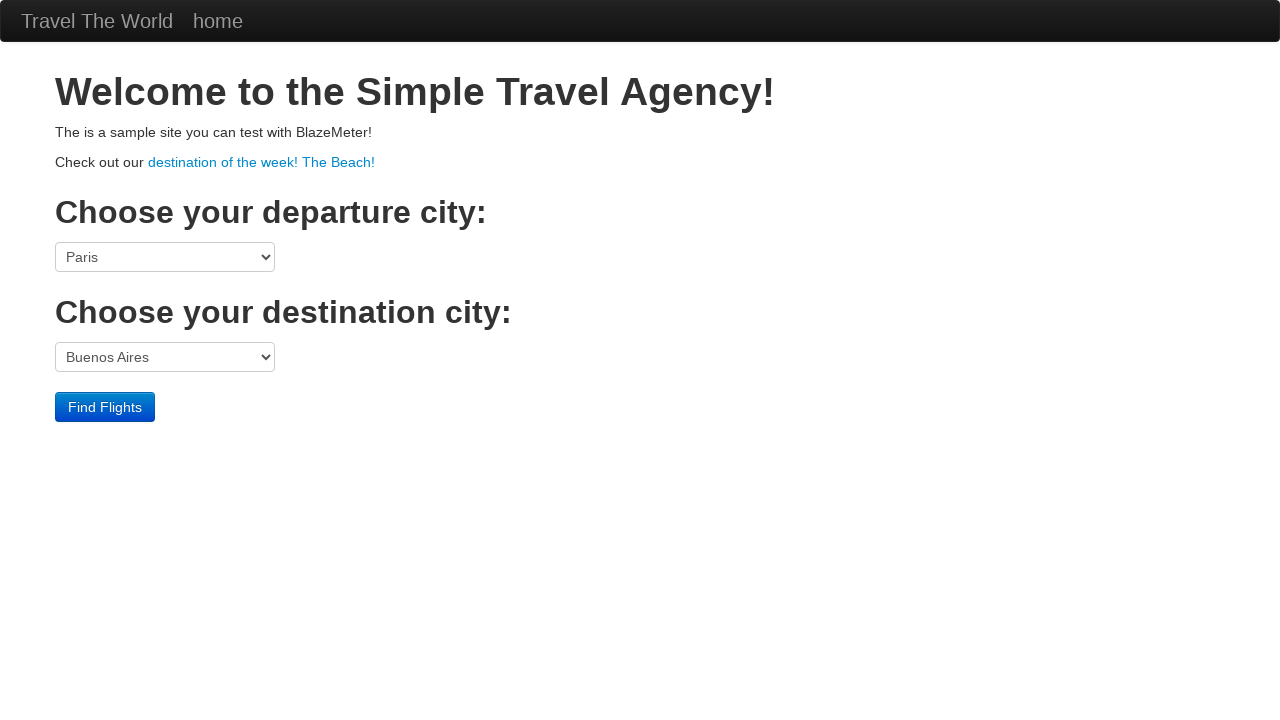

Selected Boston as departure city on select[name='fromPort']
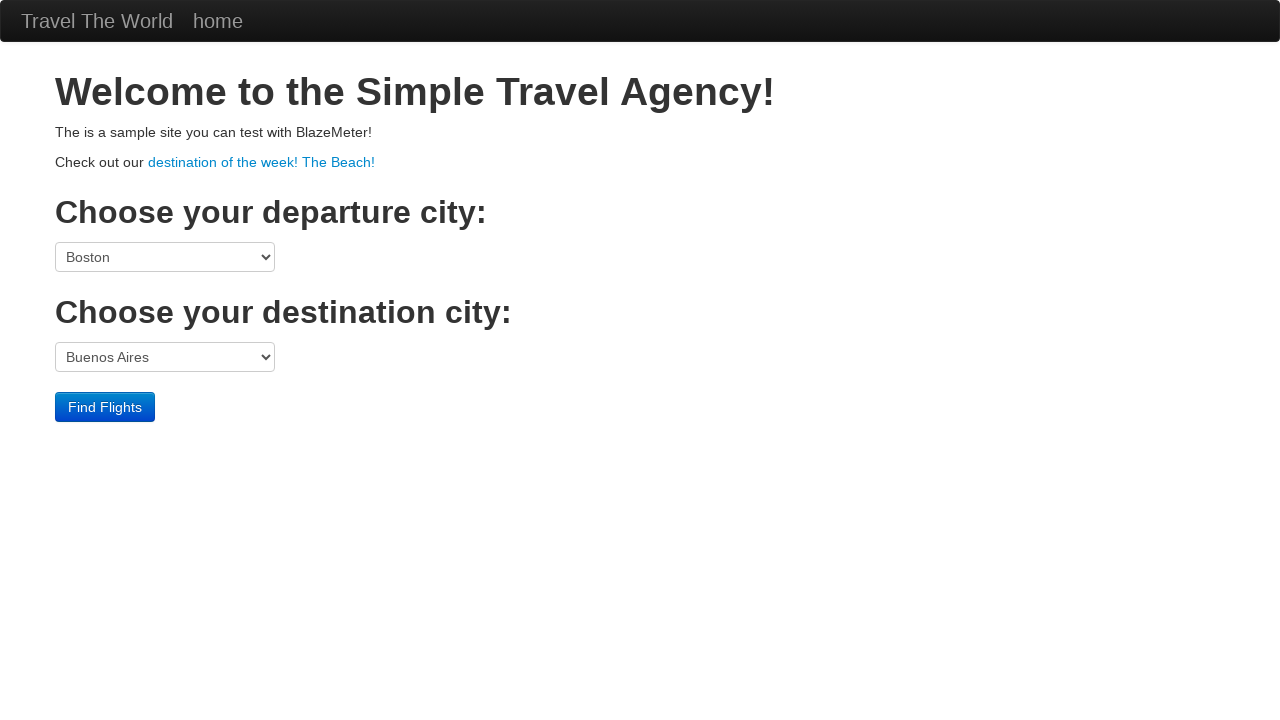

Selected London as destination city on select[name='toPort']
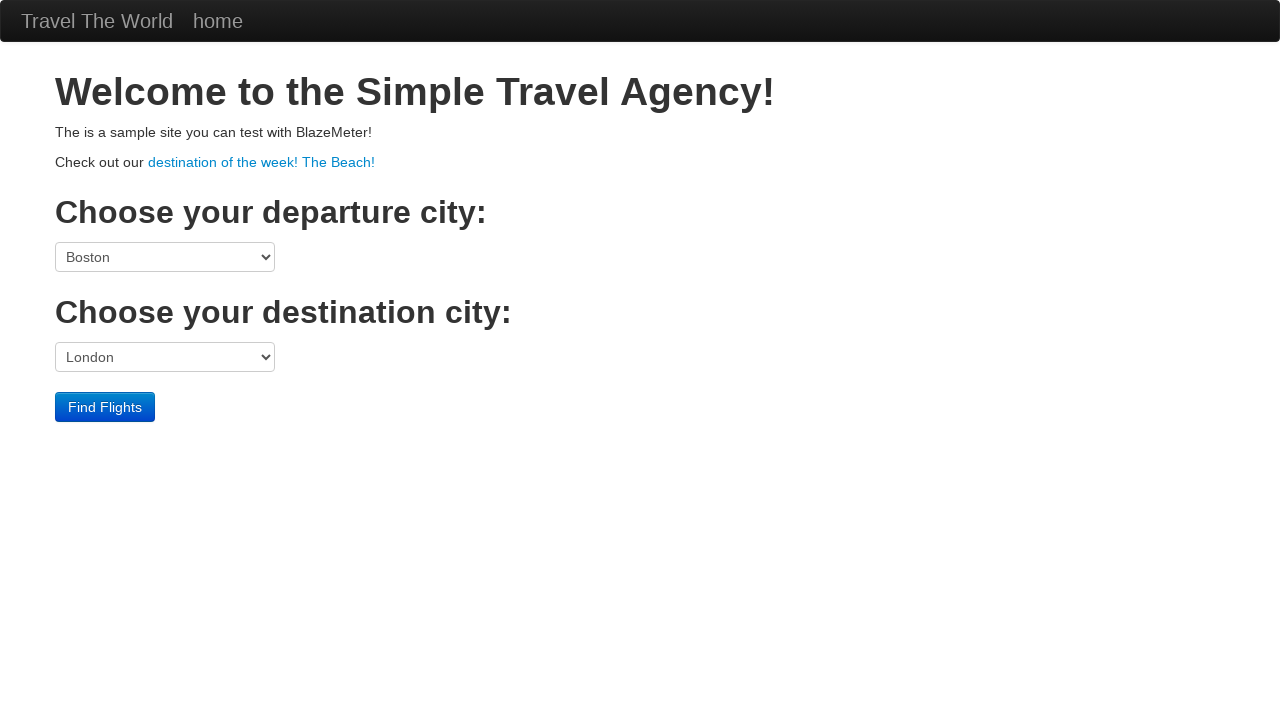

Clicked Find Flights button at (105, 407) on input[type='submit']
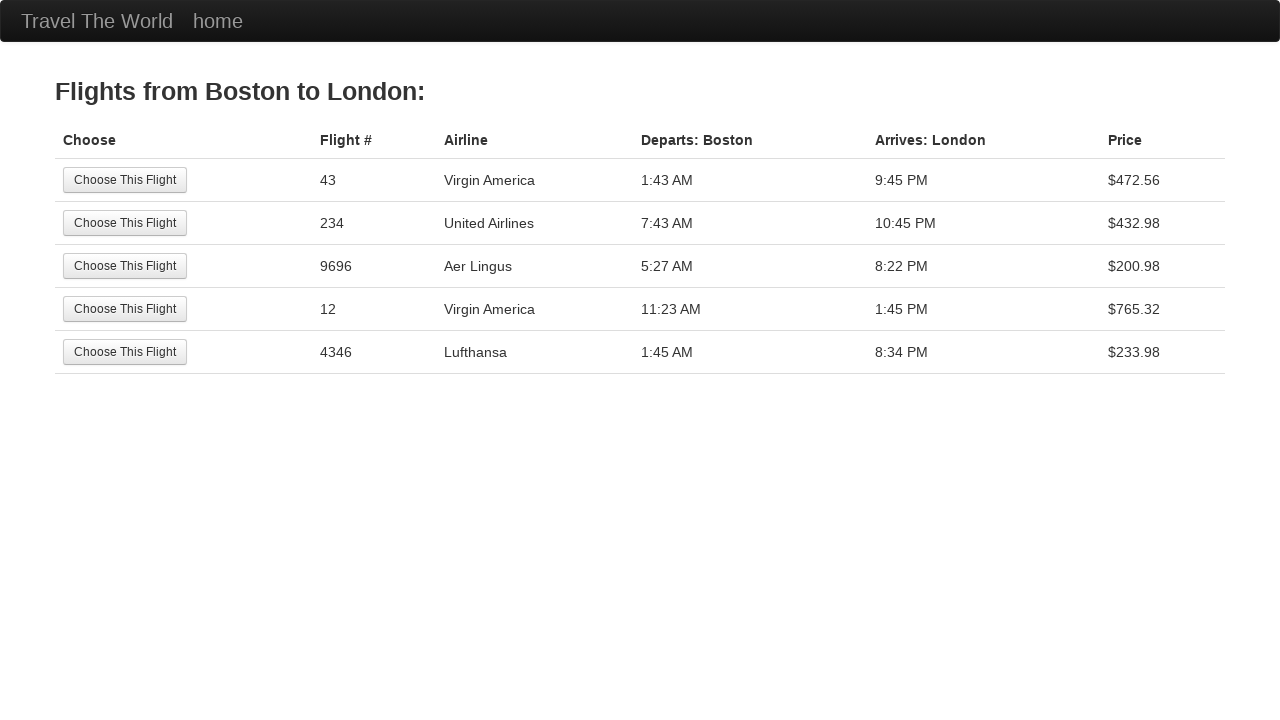

Waited for flights page heading to load
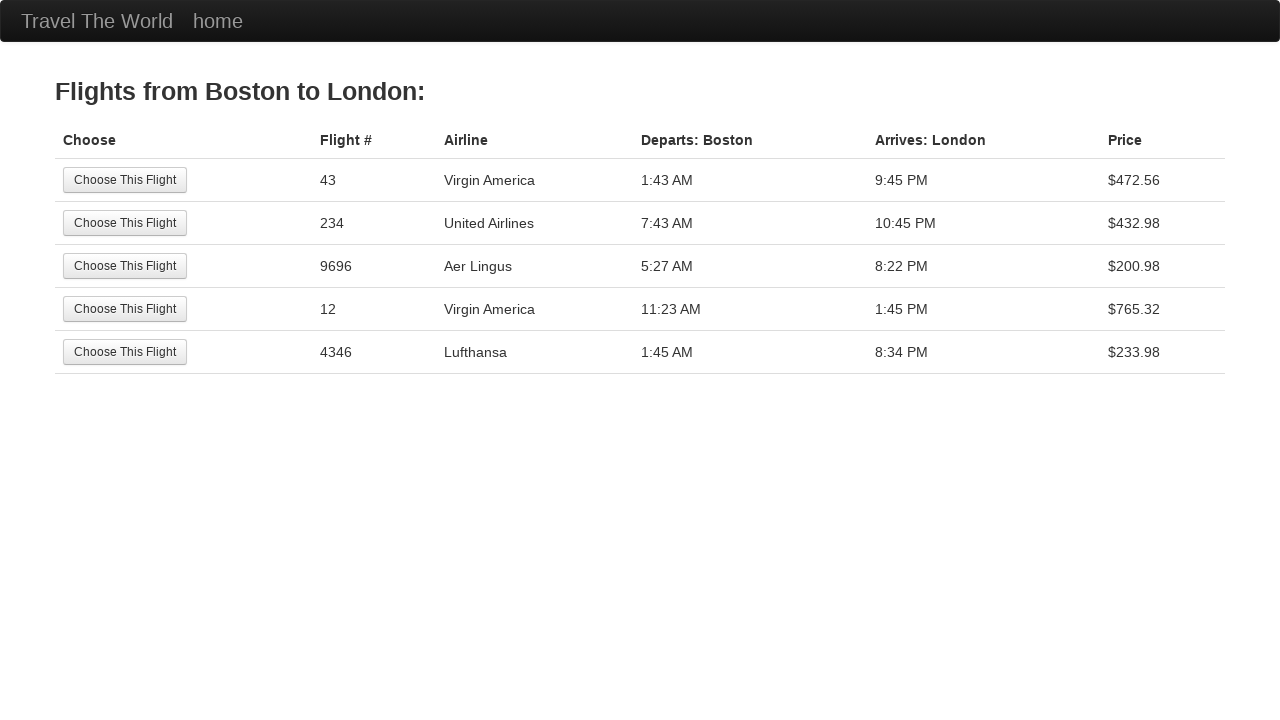

Verified flights page displays Boston to London routes
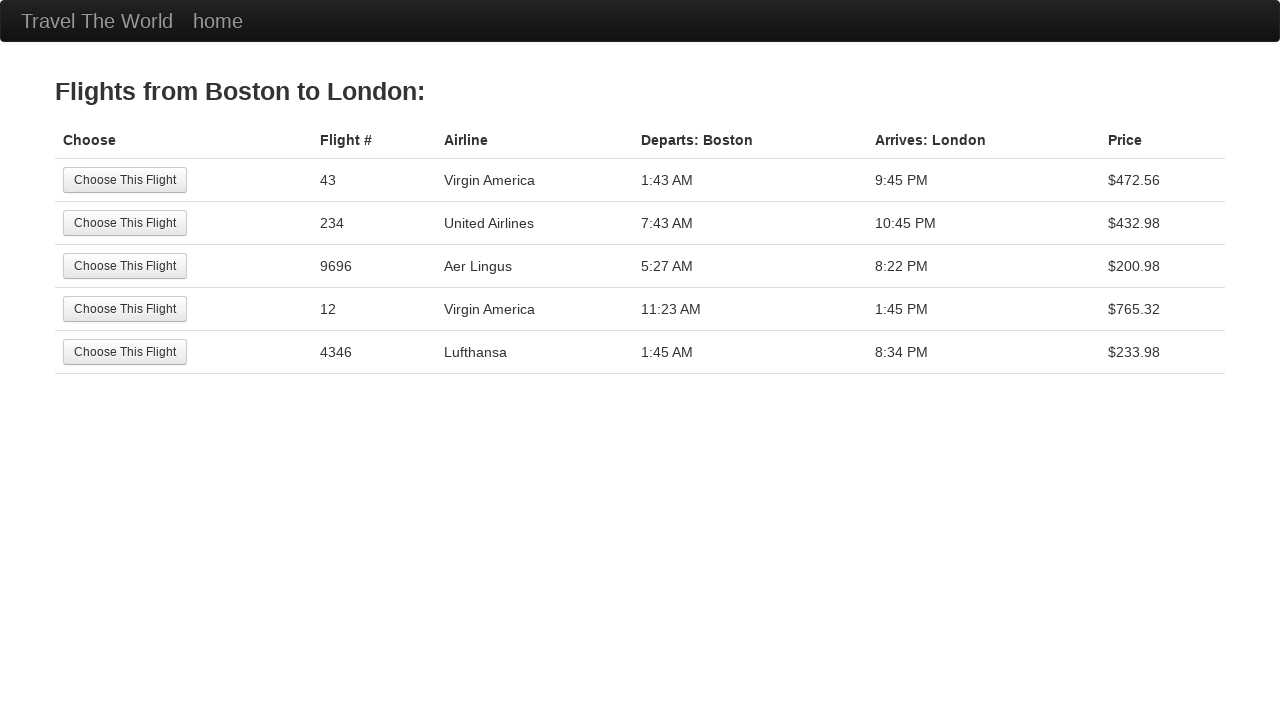

Selected the third flight option at (125, 266) on table tbody tr:nth-child(3) input[type='submit']
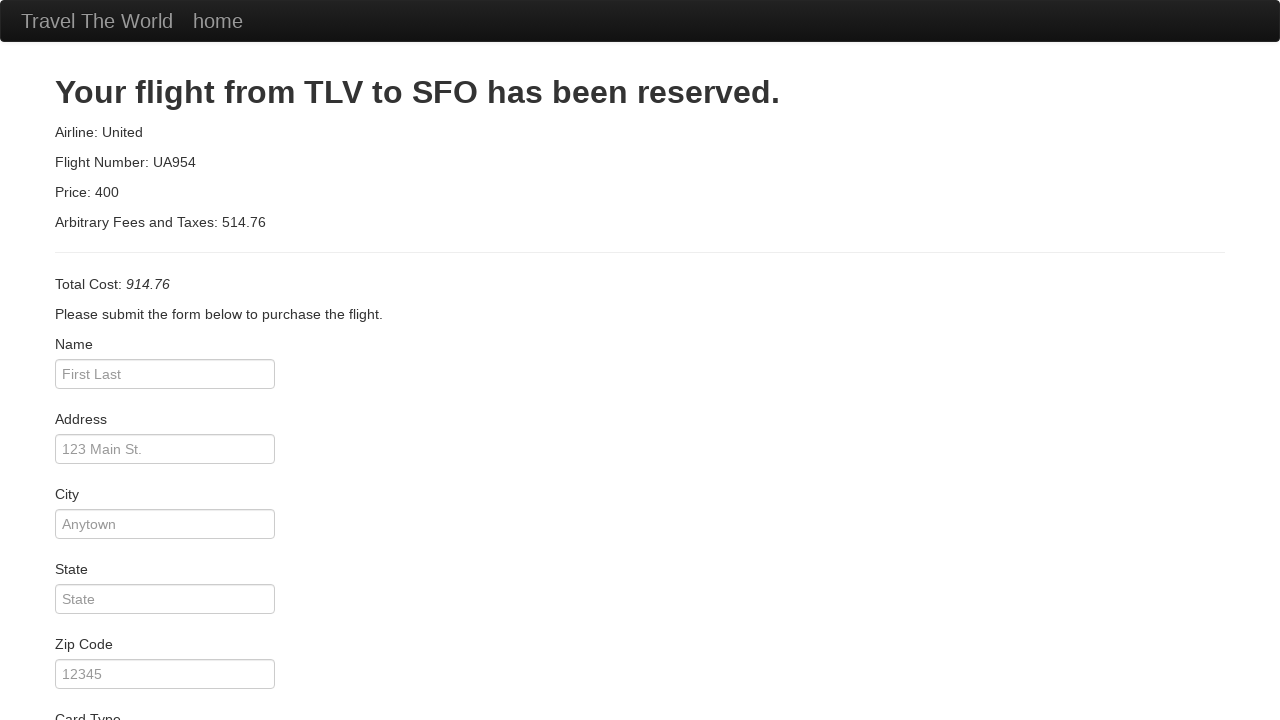

Waited for purchase page to load
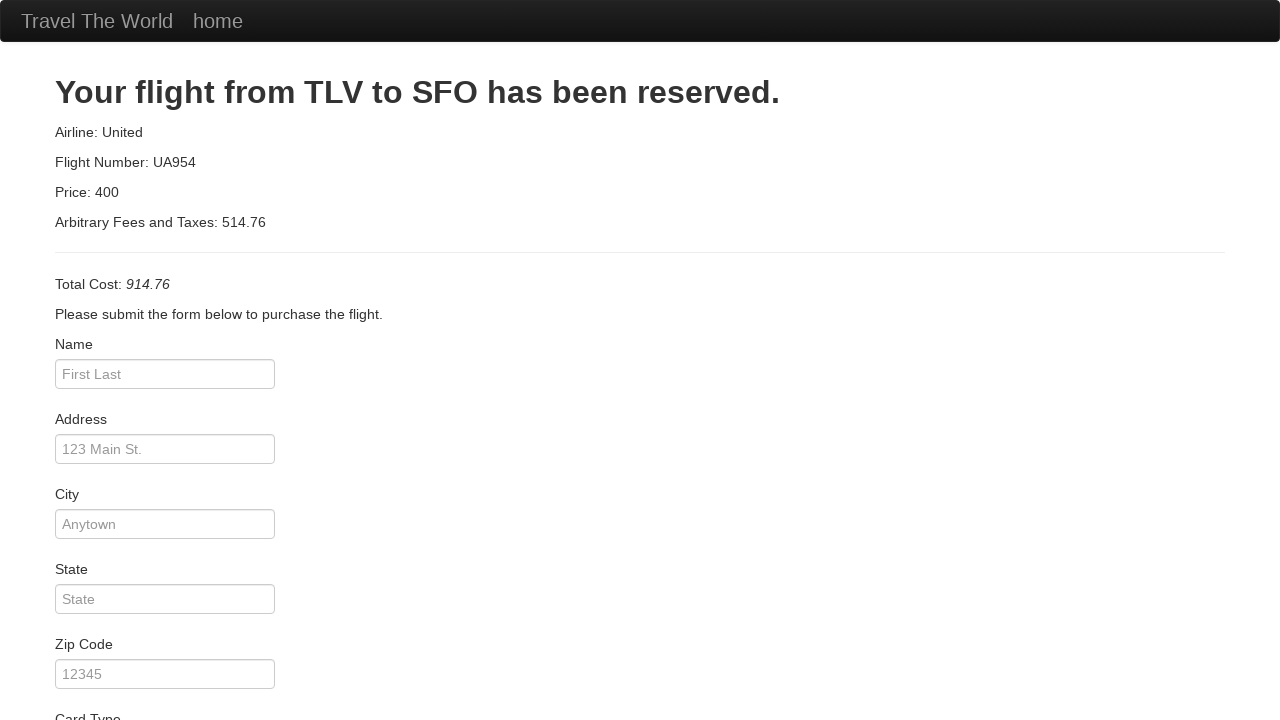

Filled passenger name field with 'John Doe' on input#inputName
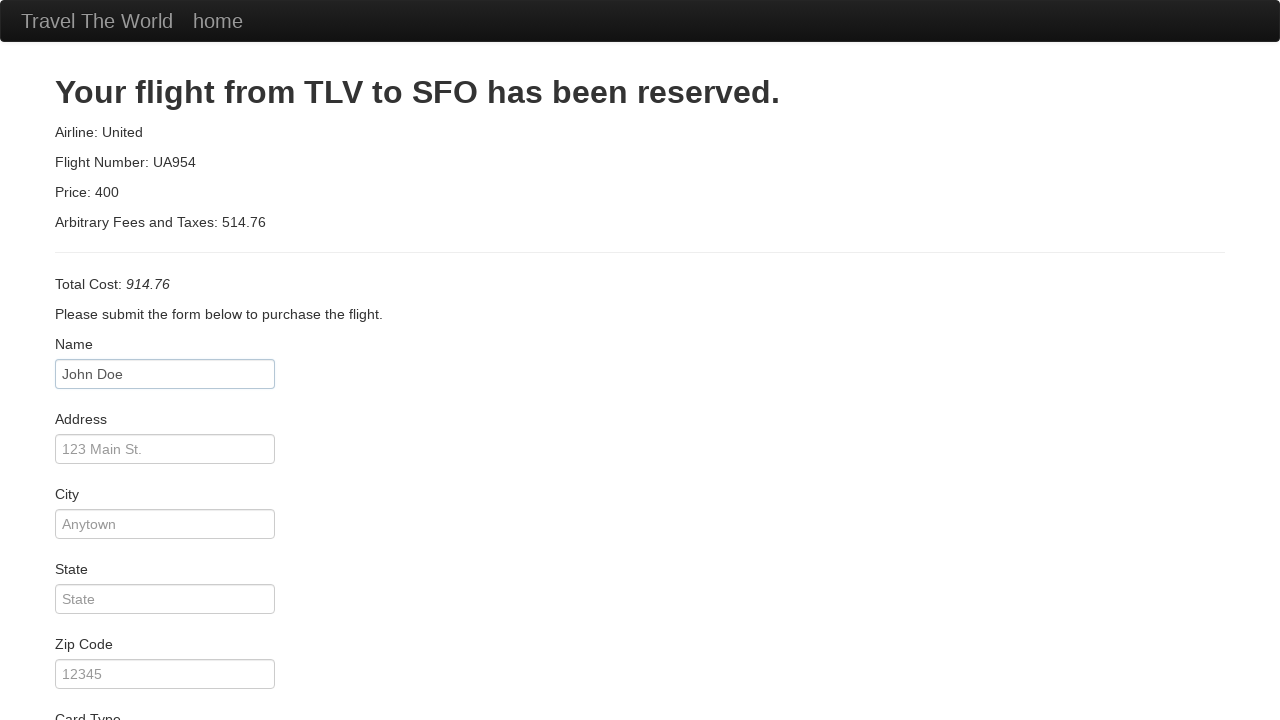

Filled address field with '123 Main St' on input#address
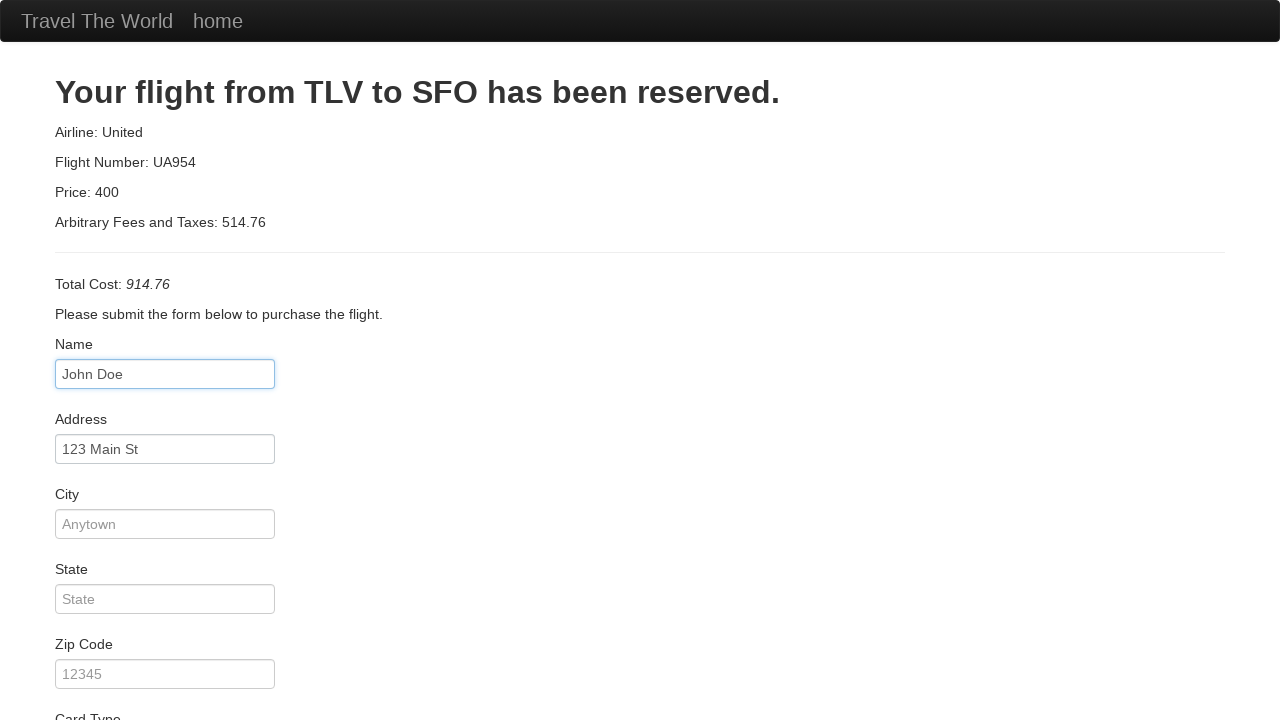

Filled city field with 'Boston' on input#city
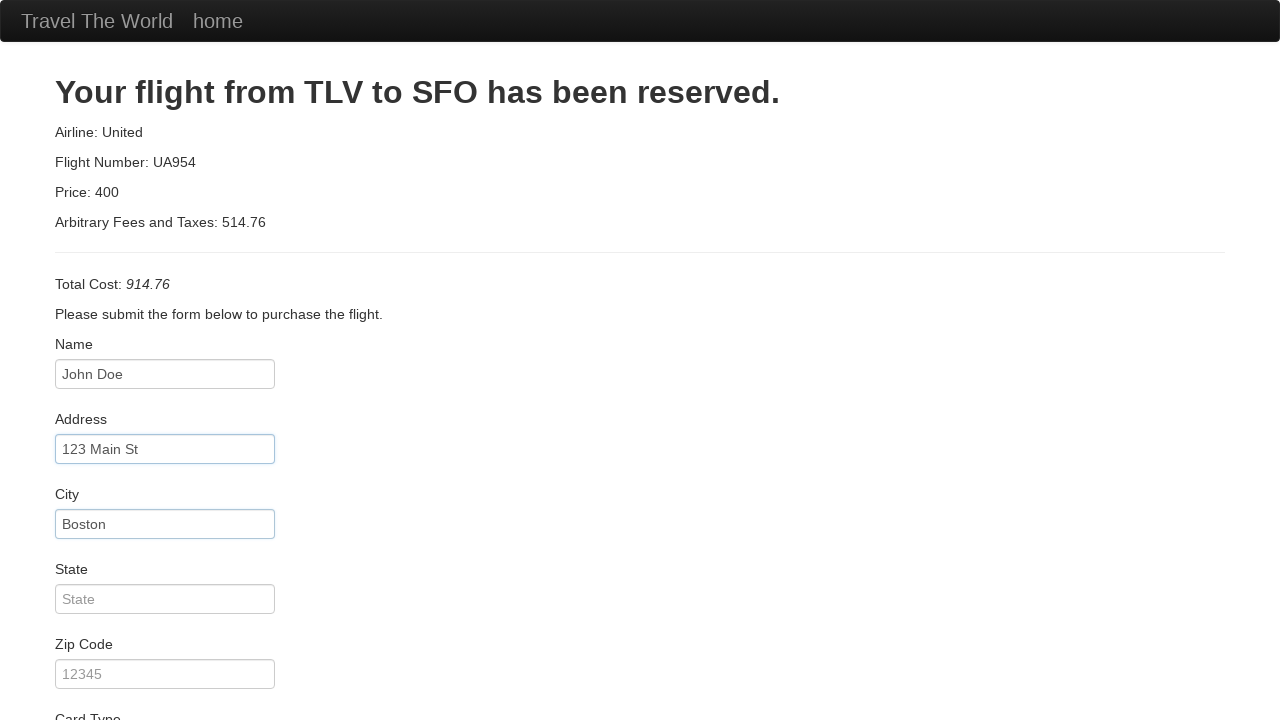

Filled state field with 'MA' on input#state
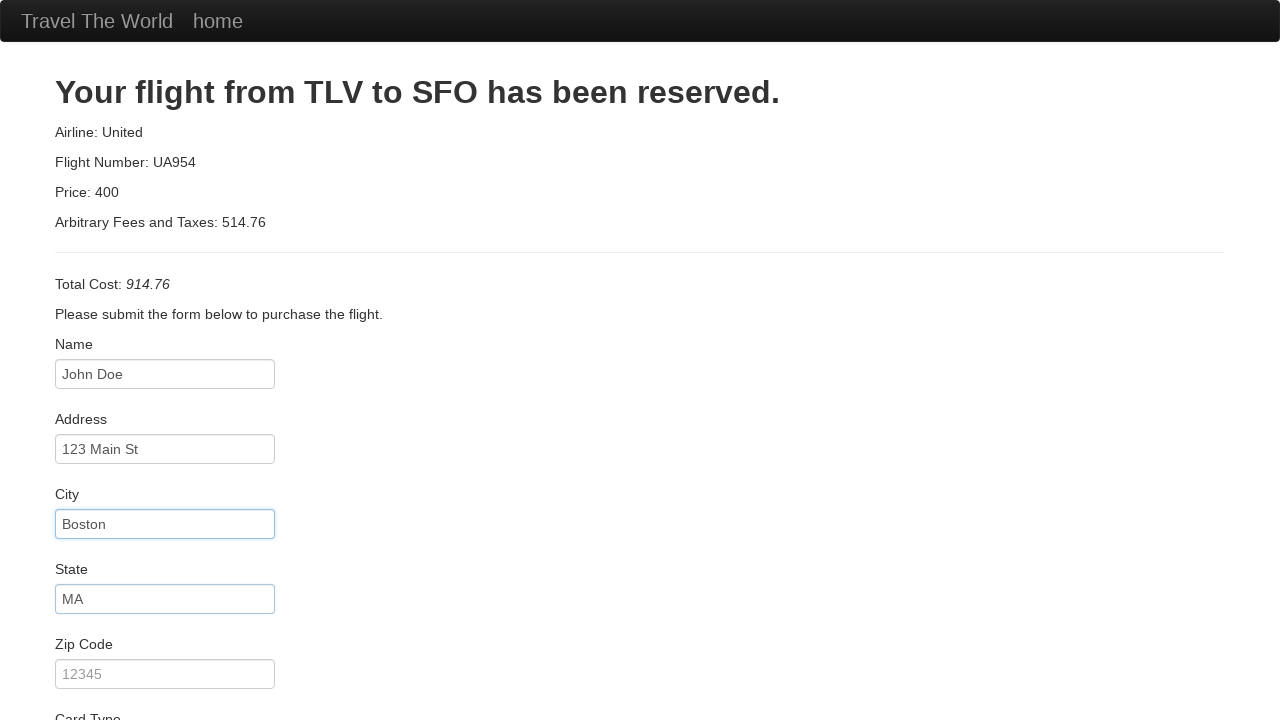

Filled zip code field with '02134' on input#zipCode
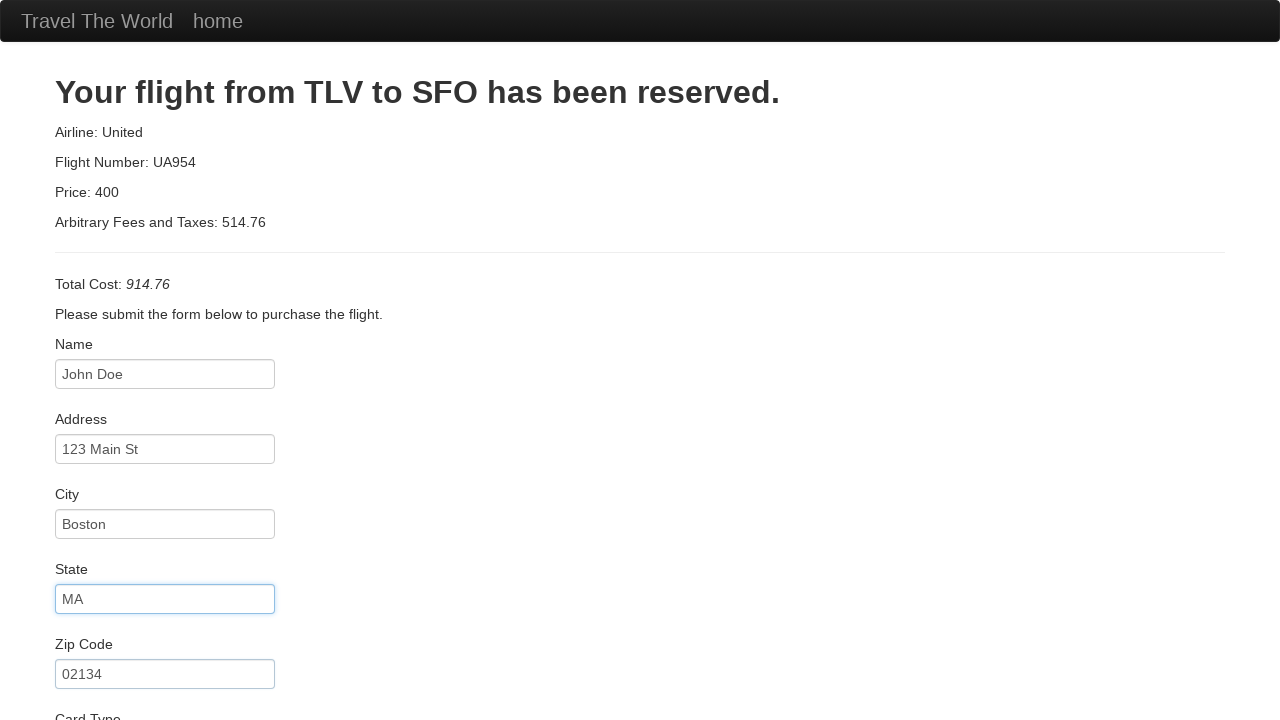

Selected Visa as card type on select#cardType
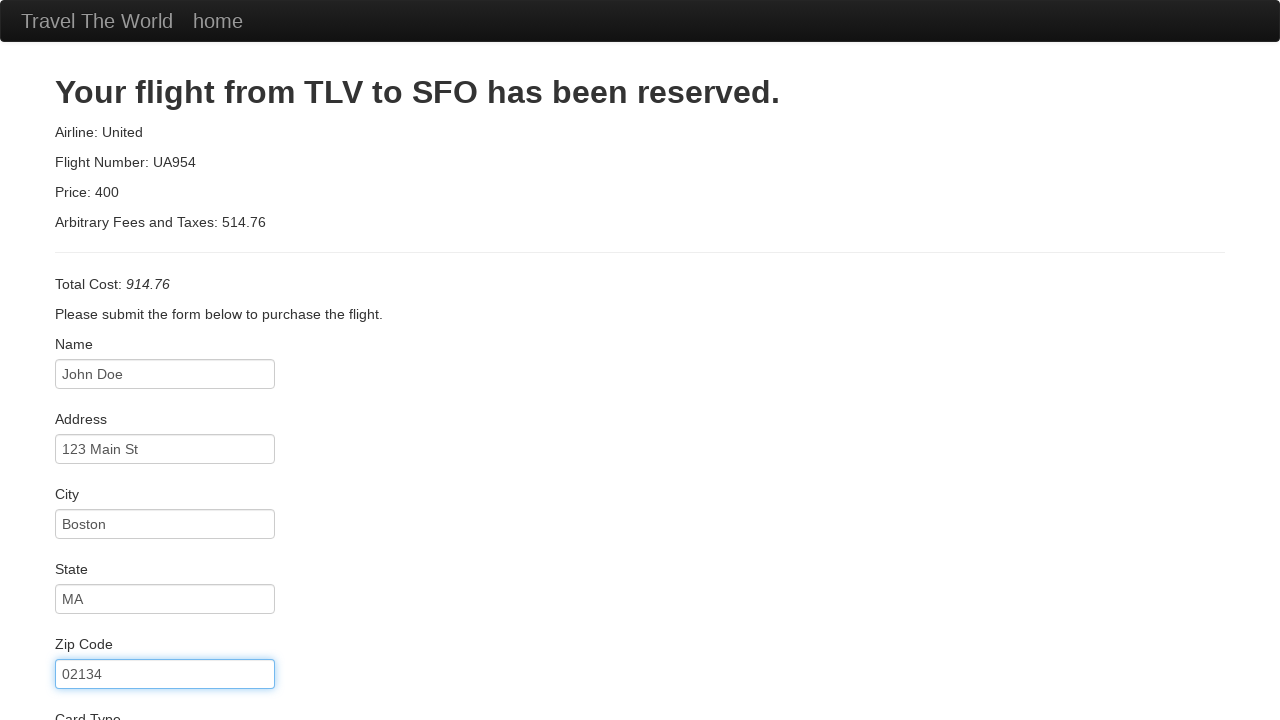

Filled credit card number field on input#creditCardNumber
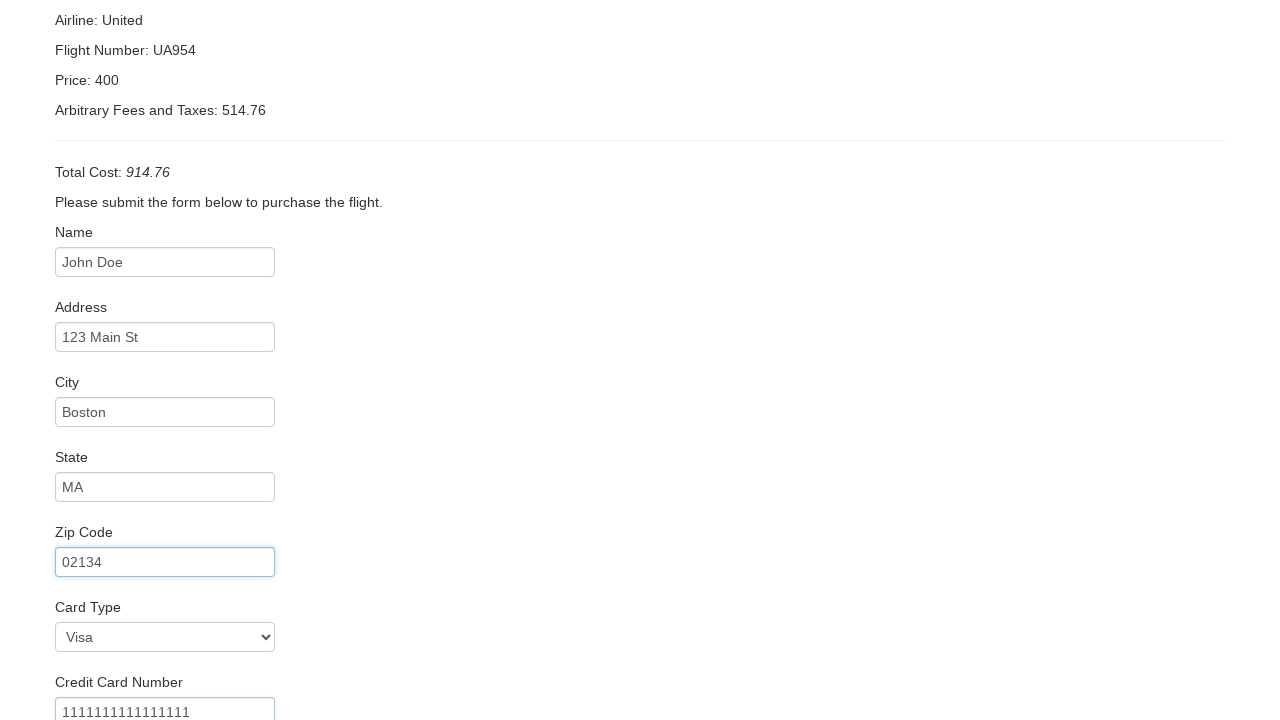

Filled credit card month with '11' on input#creditCardMonth
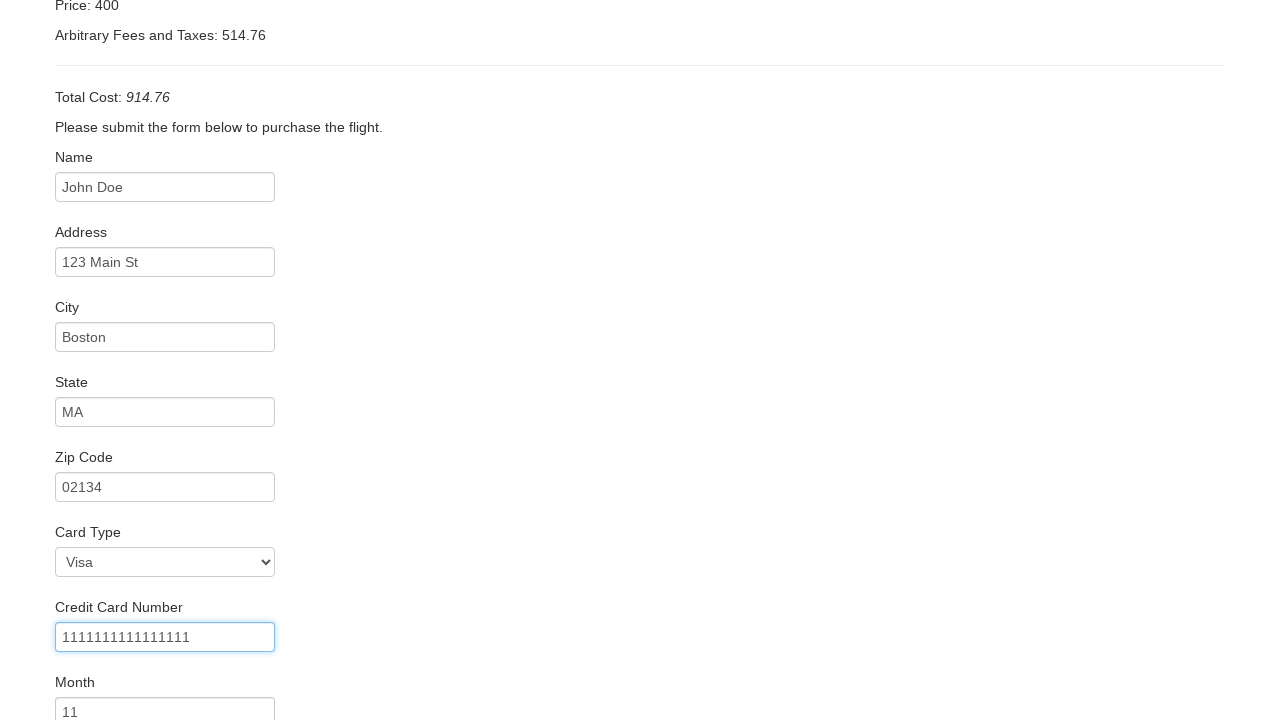

Filled credit card year with '2019' on input#creditCardYear
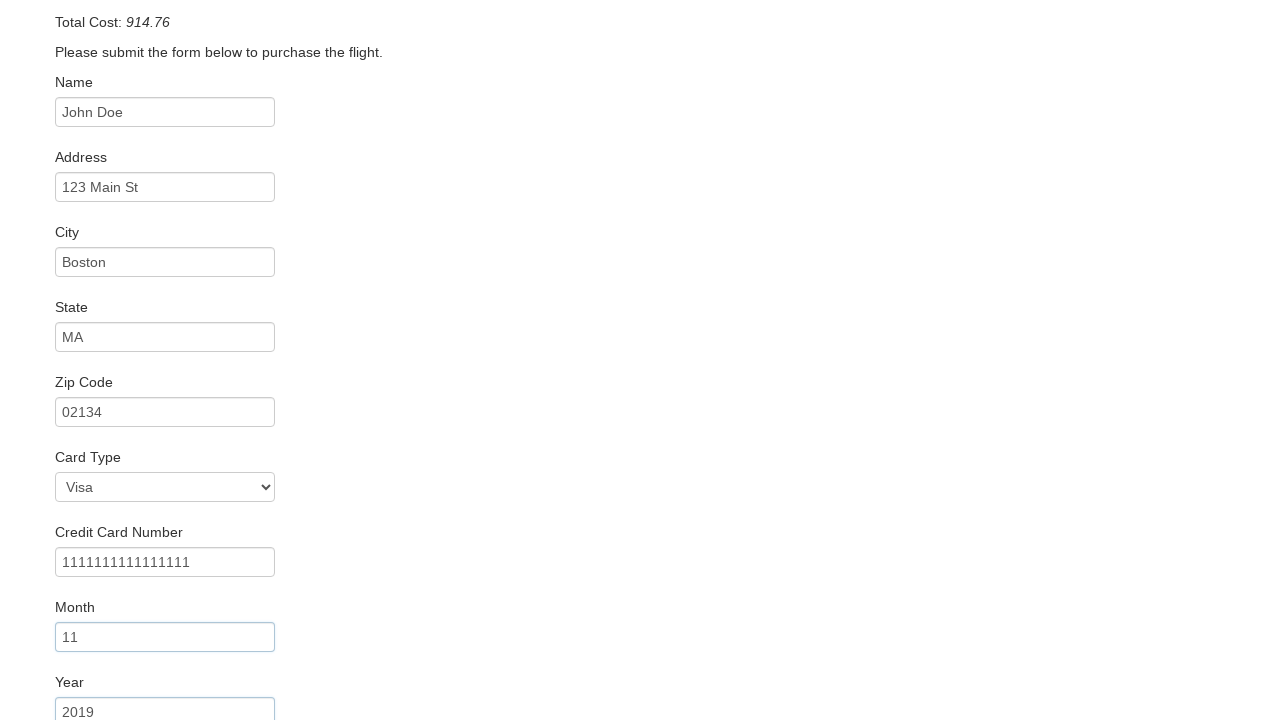

Filled name on card field with 'John Doe' on input#nameOnCard
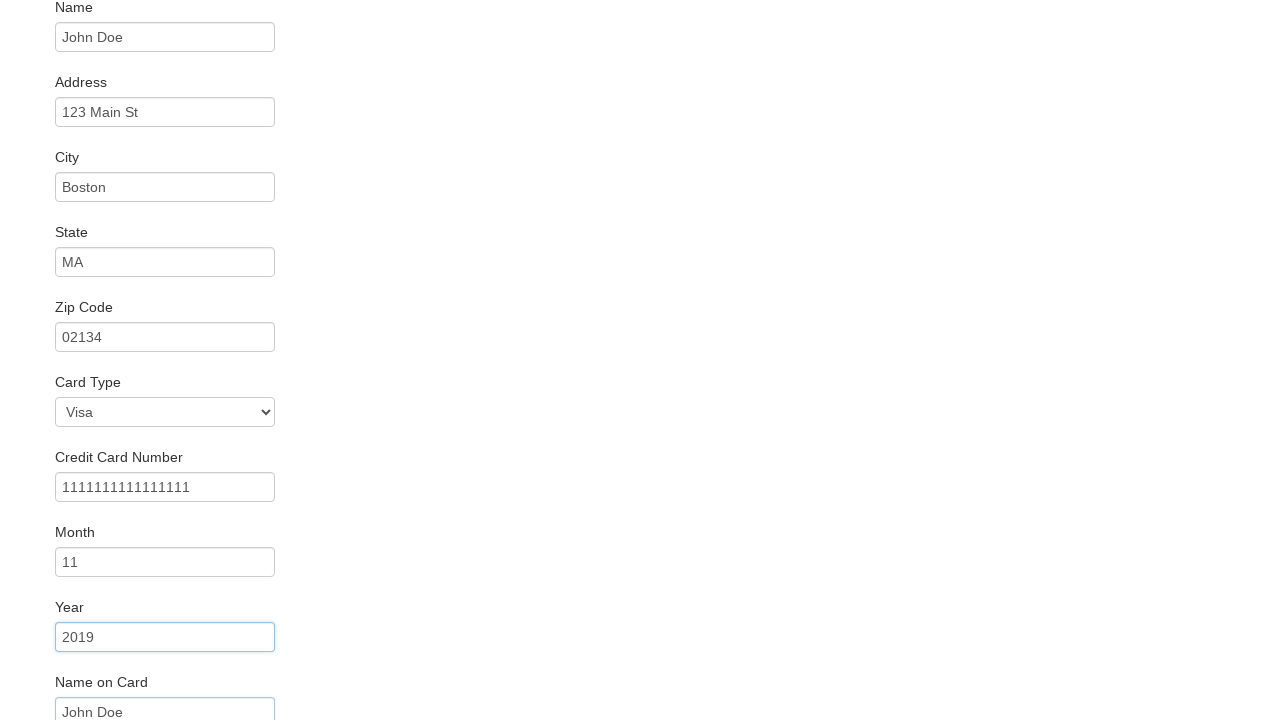

Checked the Remember Me checkbox at (62, 656) on input#rememberMe
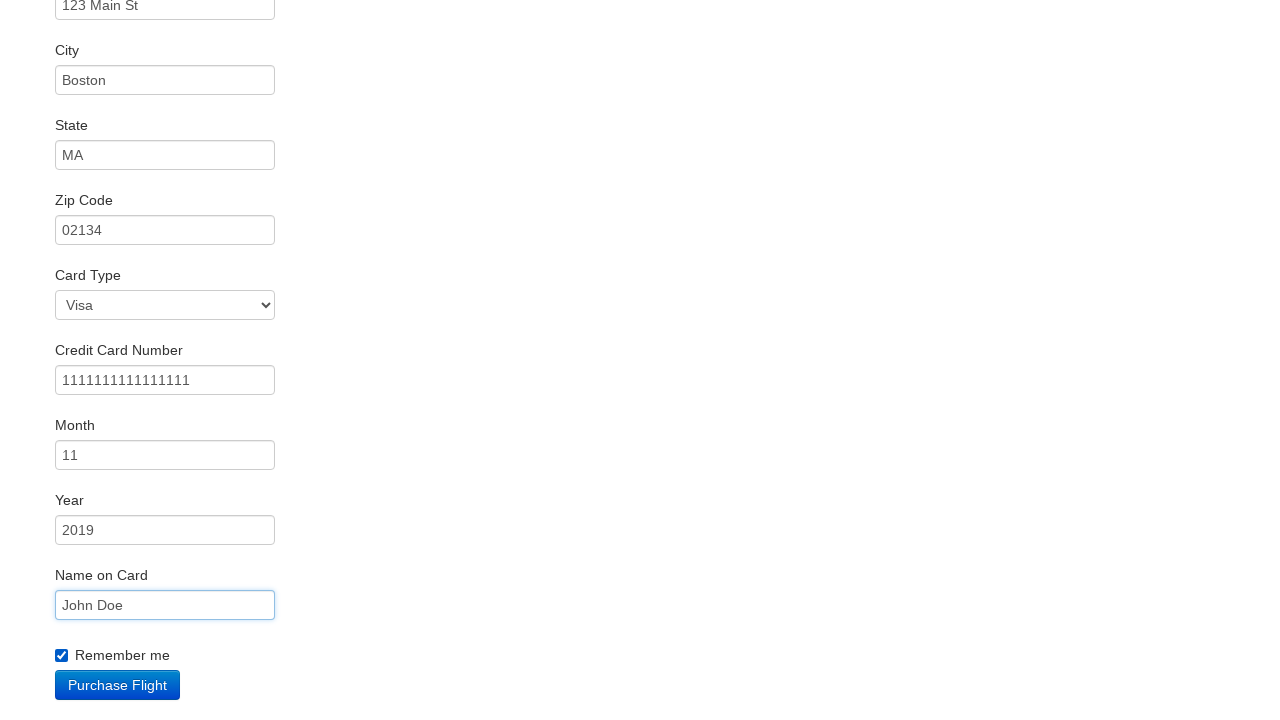

Clicked Purchase Flight button to complete booking at (118, 685) on input[type='submit']
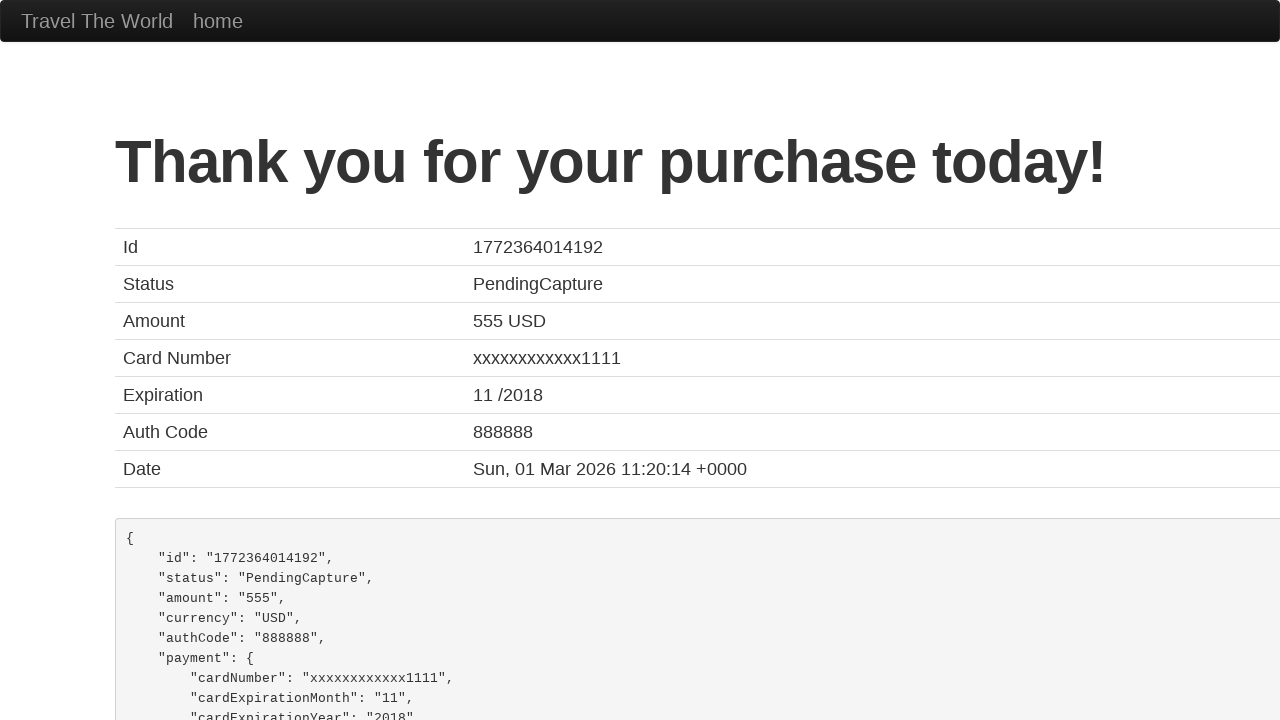

Waited for confirmation page heading to load
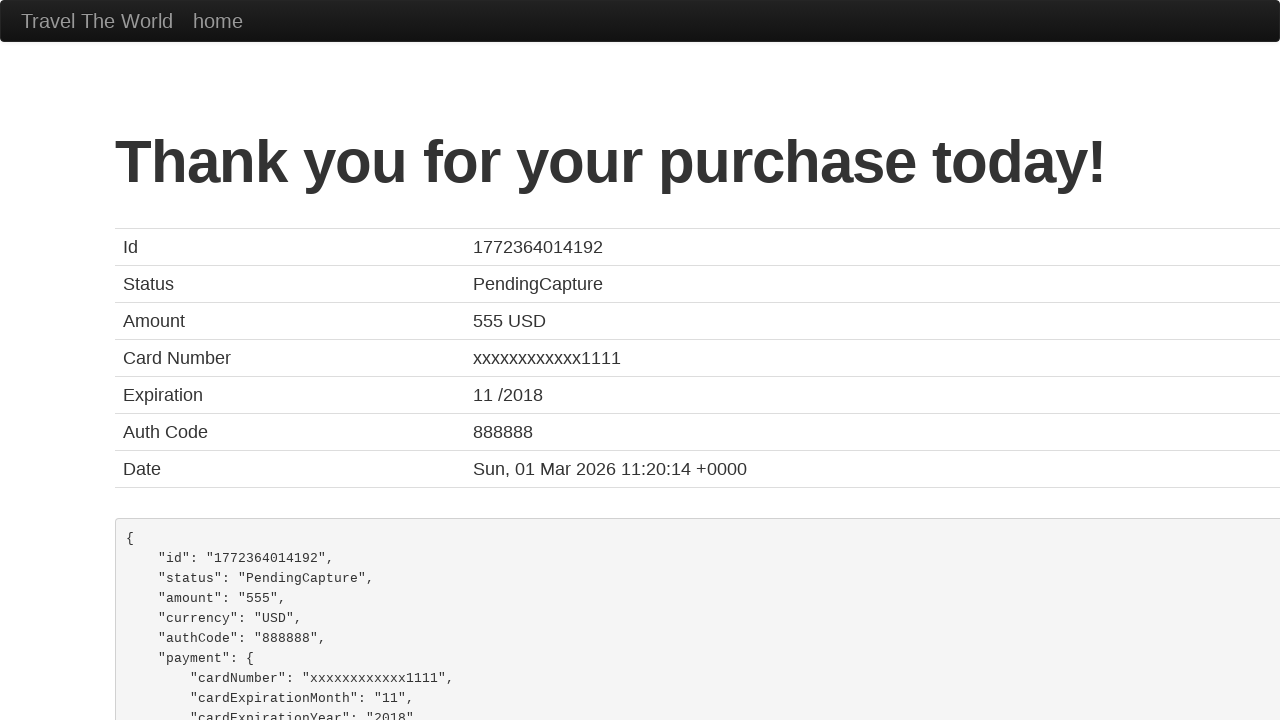

Verified thank you message on confirmation page
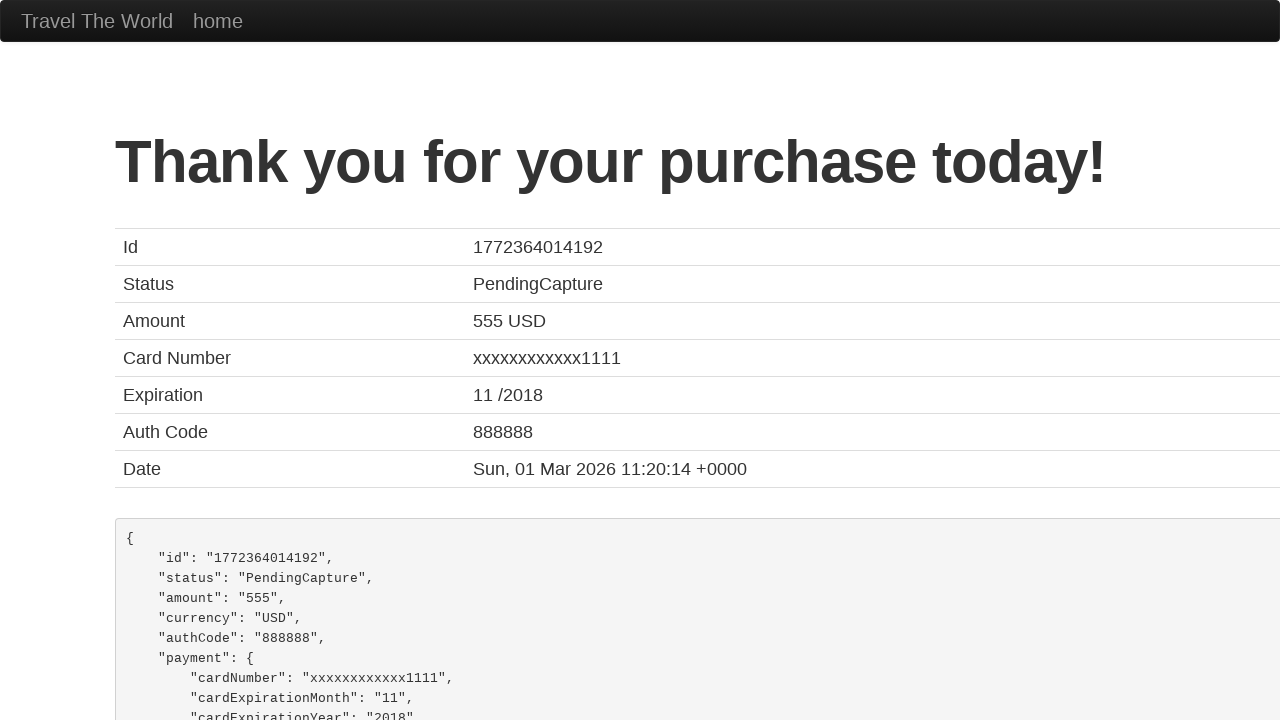

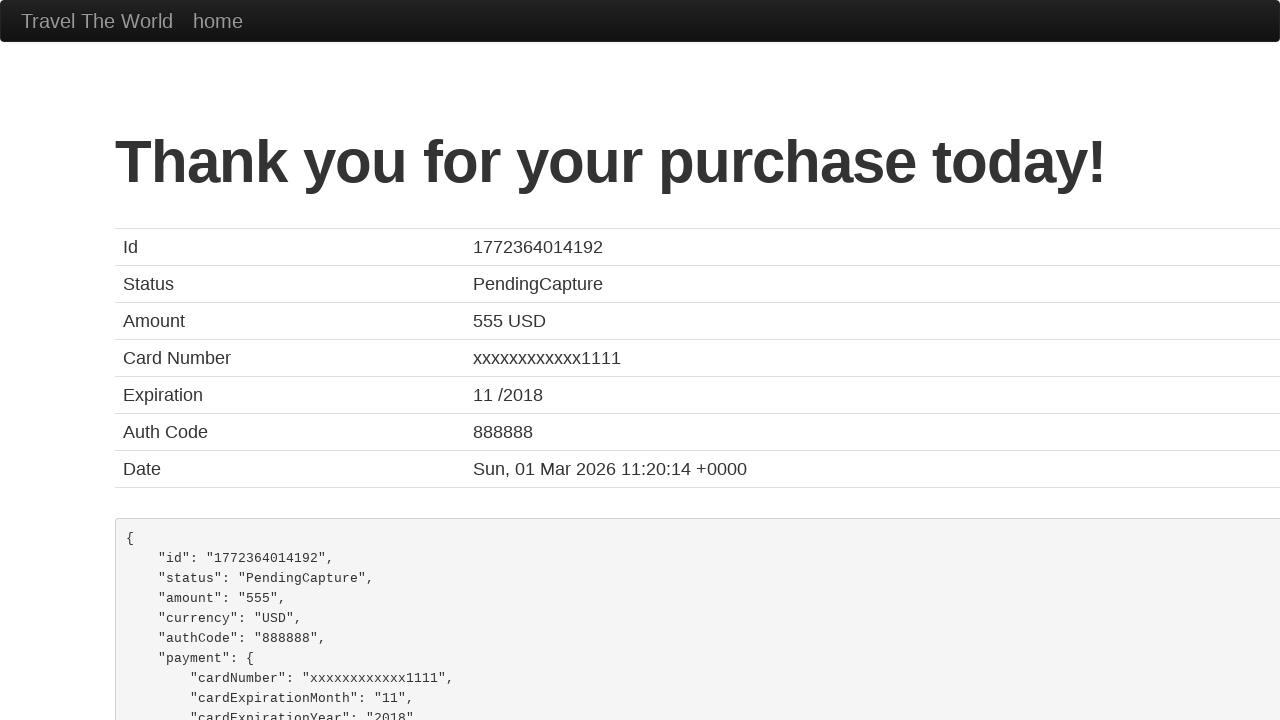